Tests the grocery shopping site by iterating through all products and adding items containing "Tomato" in their name to the cart by clicking their respective add buttons.

Starting URL: https://rahulshettyacademy.com/seleniumPractise/#/

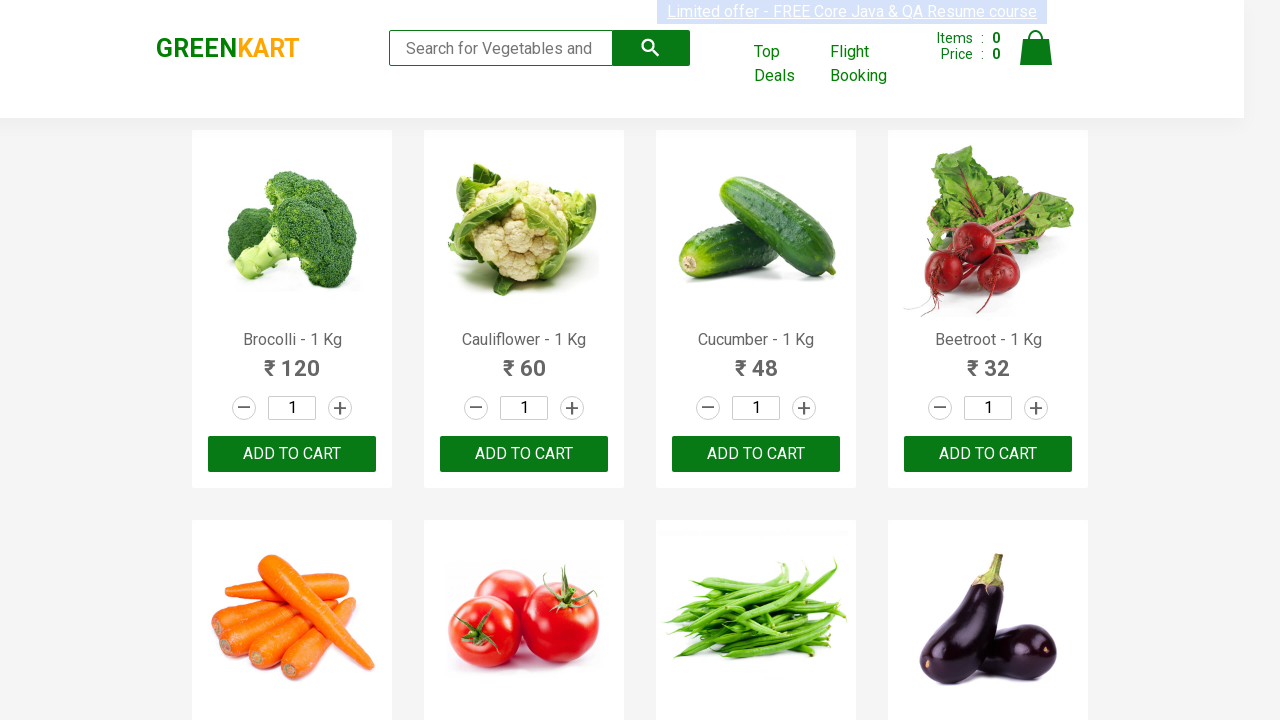

Waited for product names to load
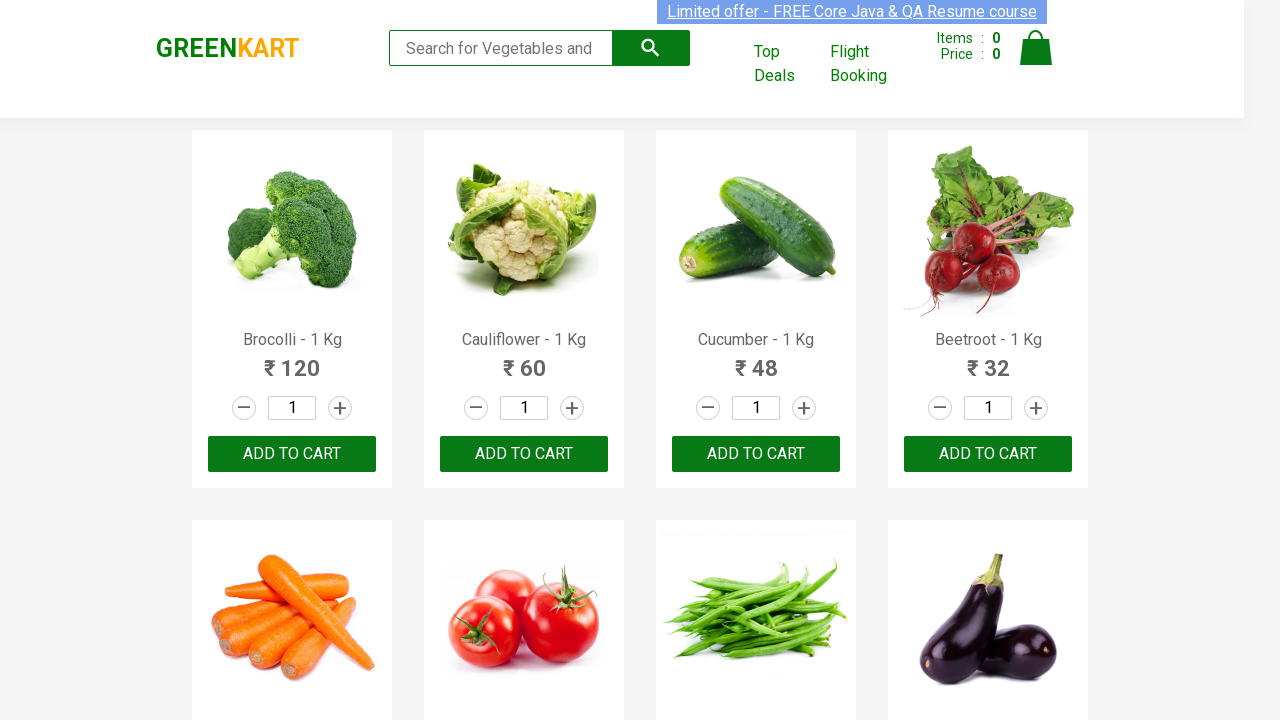

Retrieved all product name elements
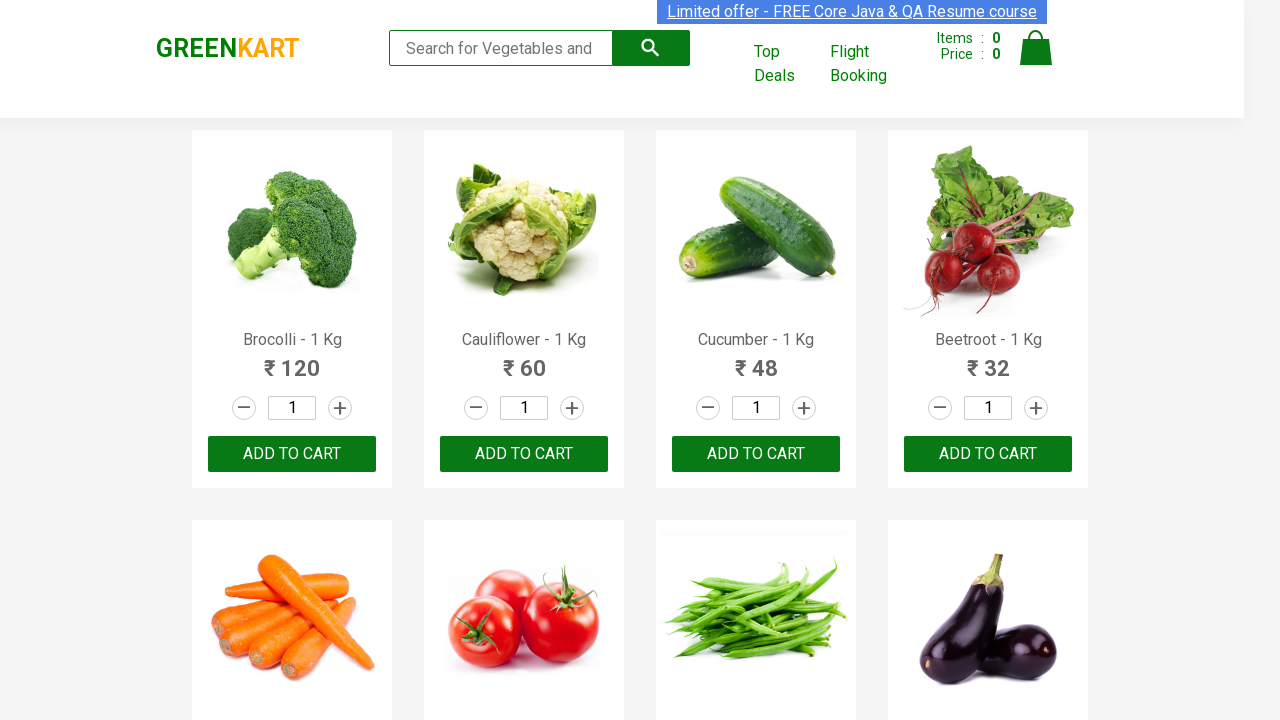

Retrieved all add to cart buttons
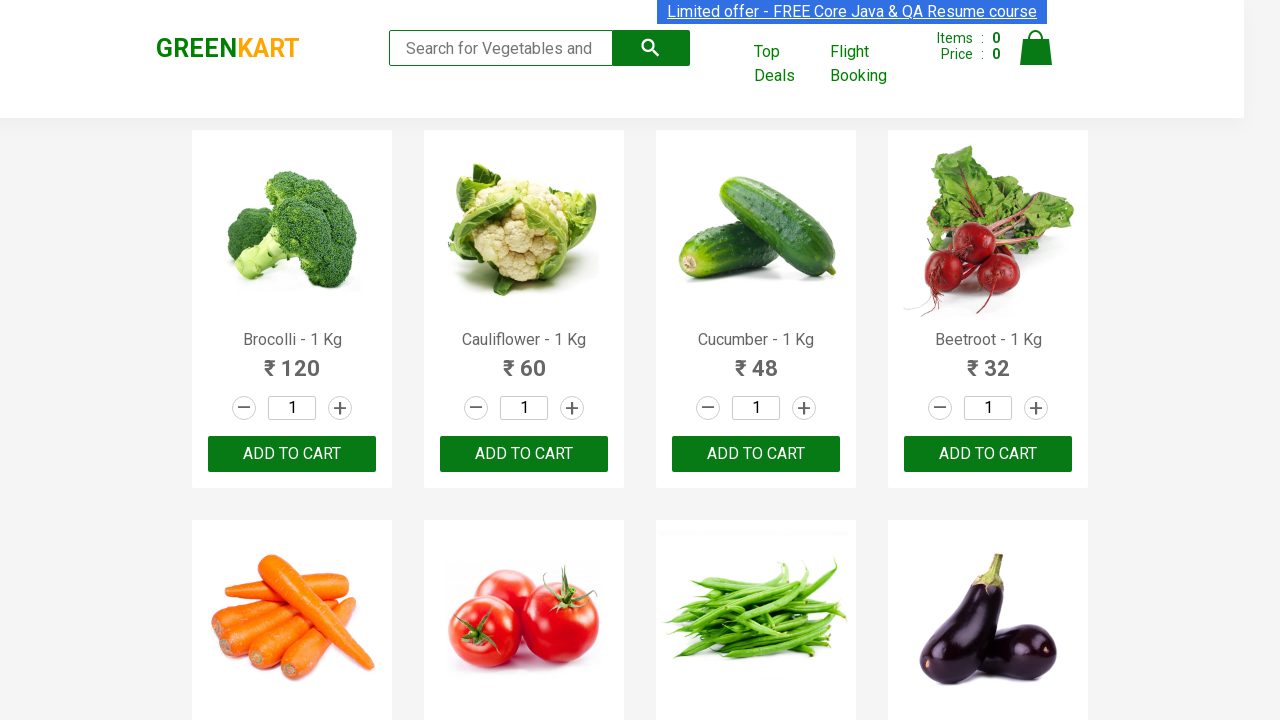

Retrieved product name: Brocolli - 1 Kg
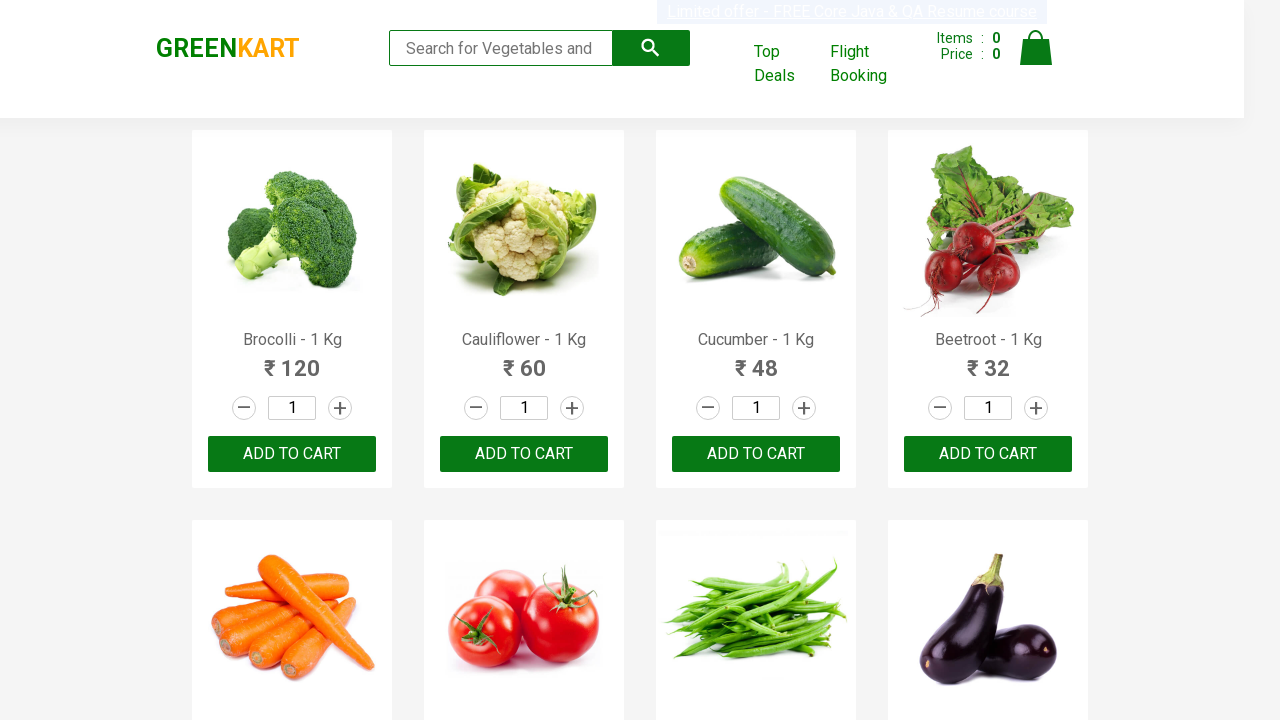

Retrieved product name: Cauliflower - 1 Kg
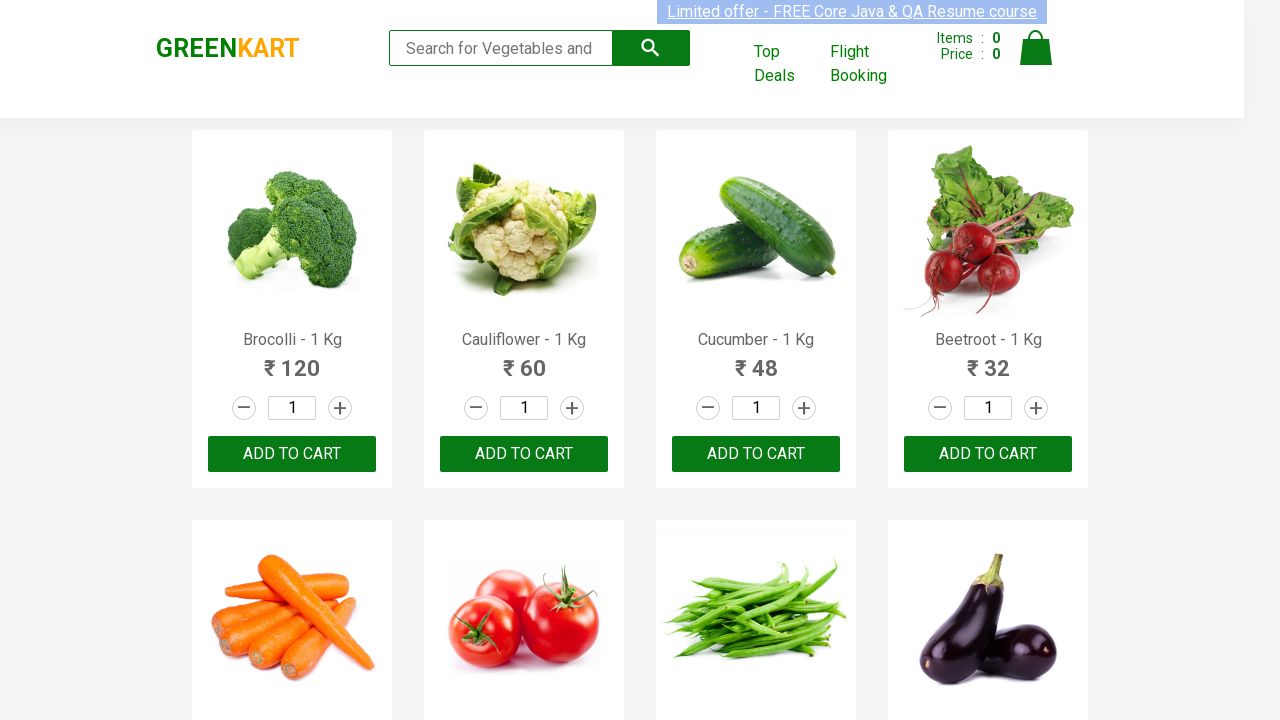

Retrieved product name: Cucumber - 1 Kg
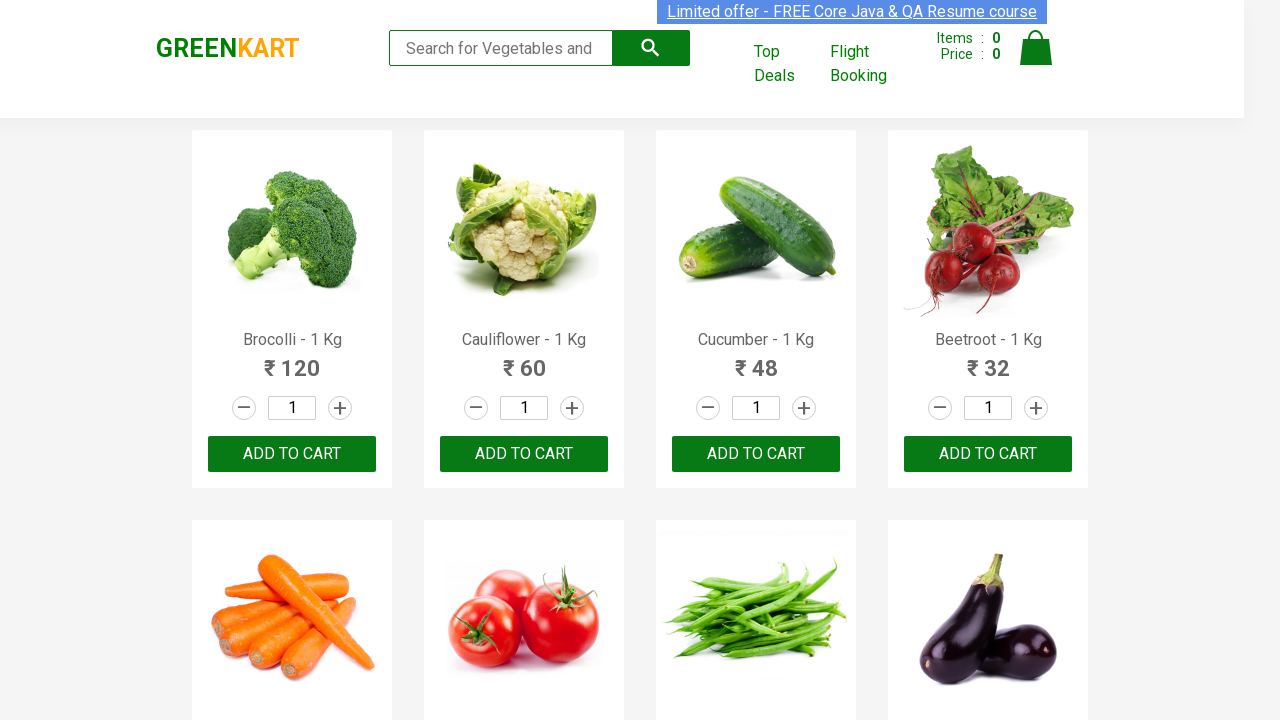

Retrieved product name: Beetroot - 1 Kg
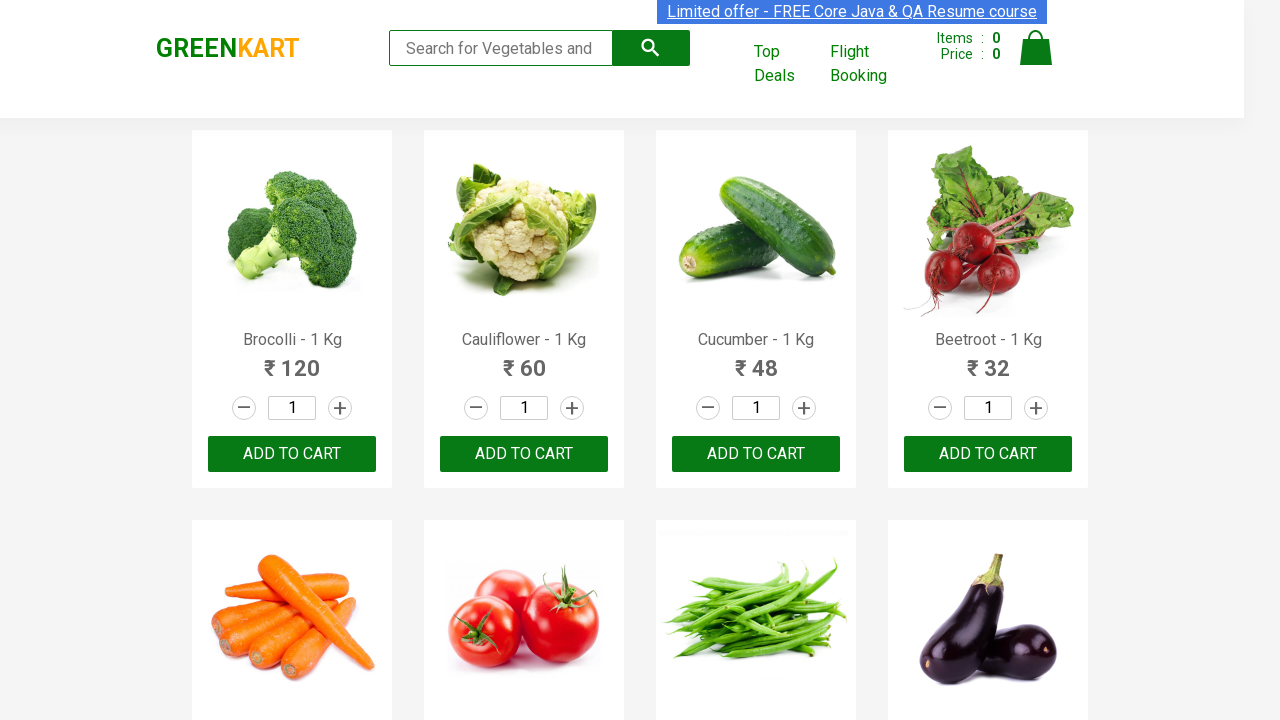

Retrieved product name: Carrot - 1 Kg
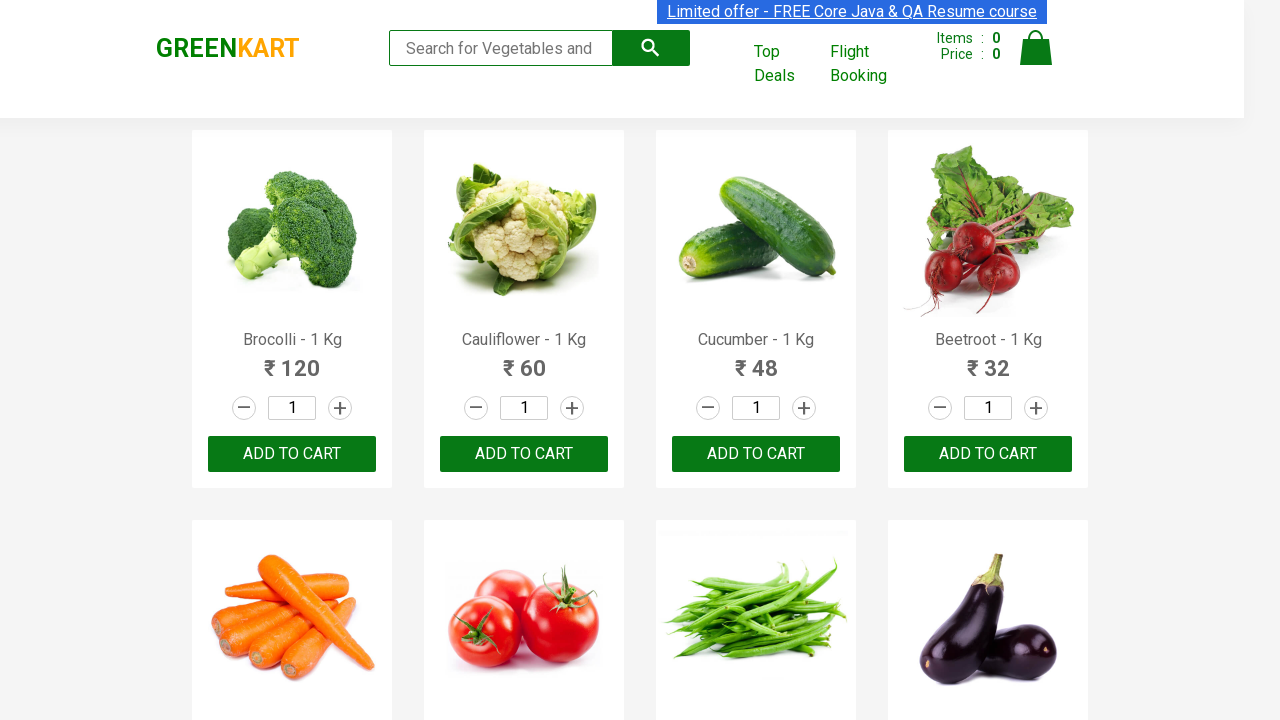

Retrieved product name: Tomato - 1 Kg
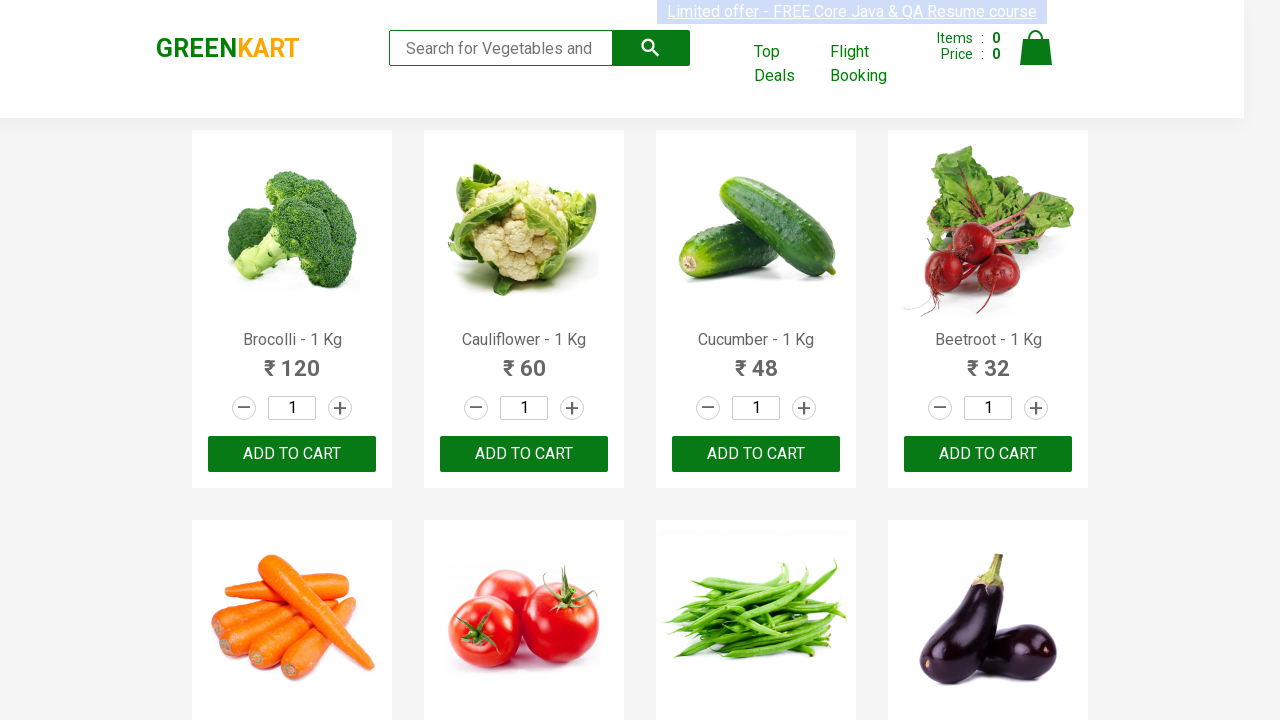

Added 'Tomato - 1 Kg' to cart at (524, 360) on div.product-action button >> nth=5
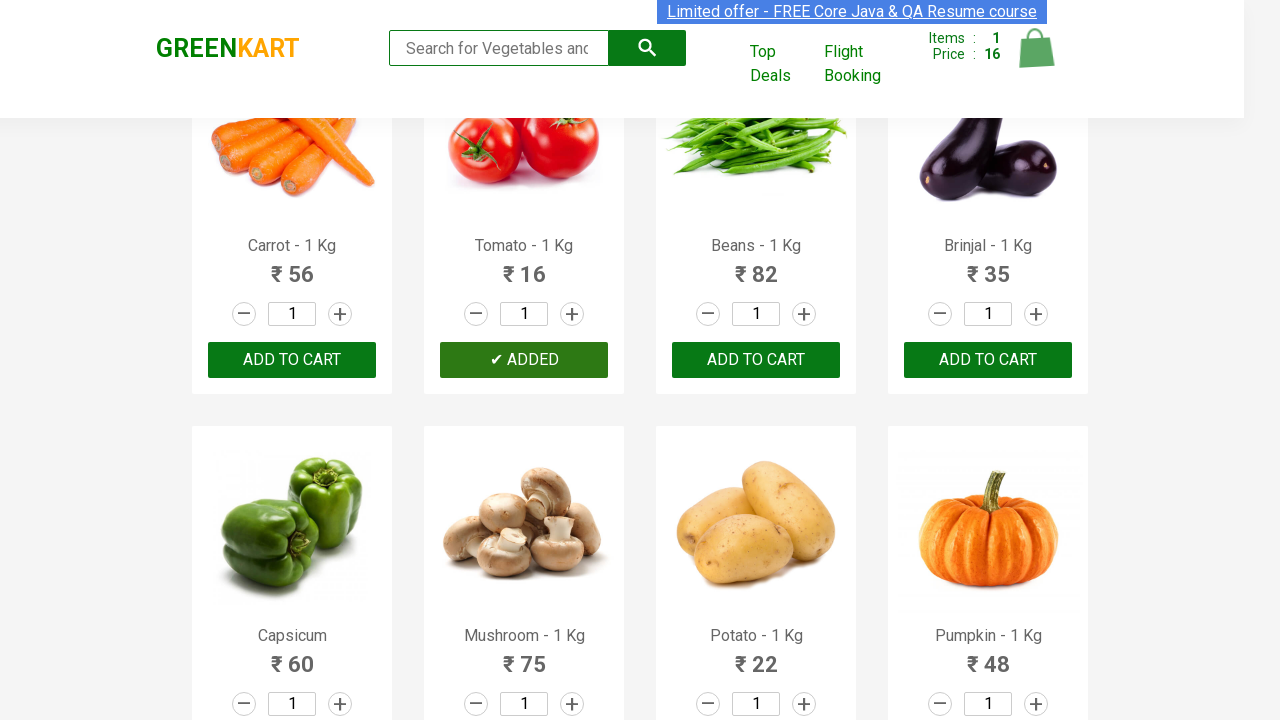

Retrieved product name: Beans - 1 Kg
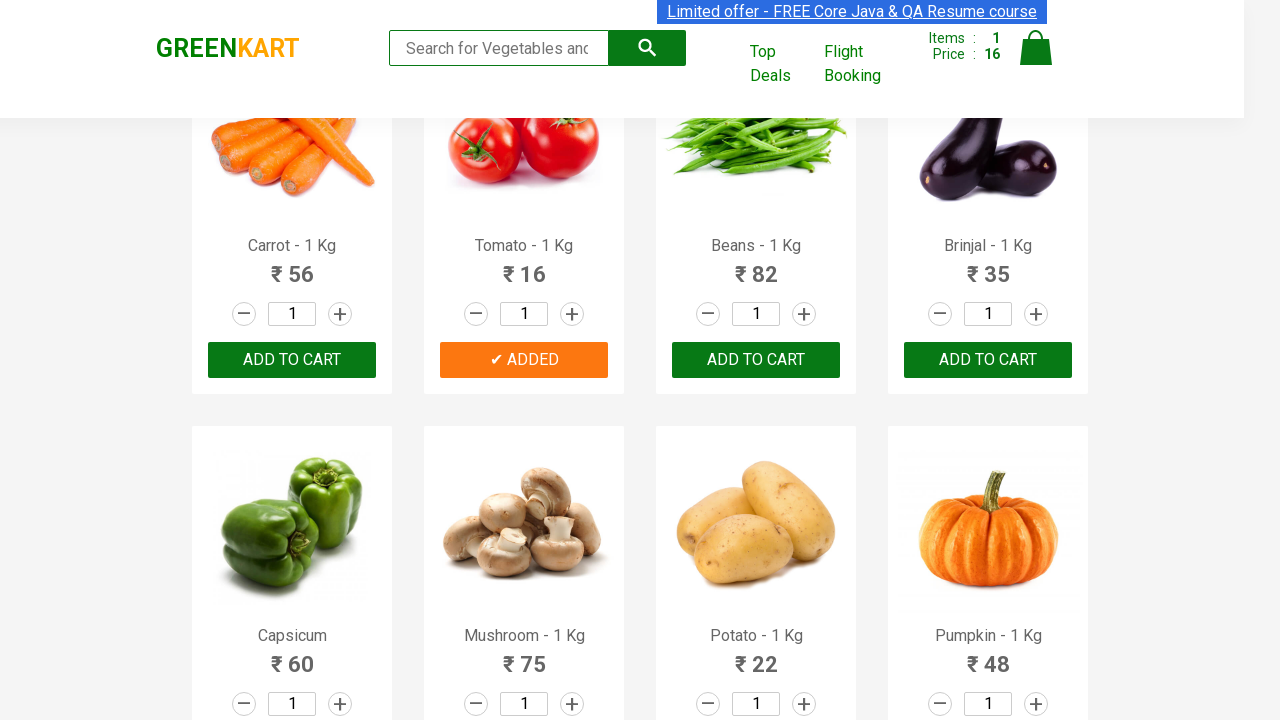

Retrieved product name: Brinjal - 1 Kg
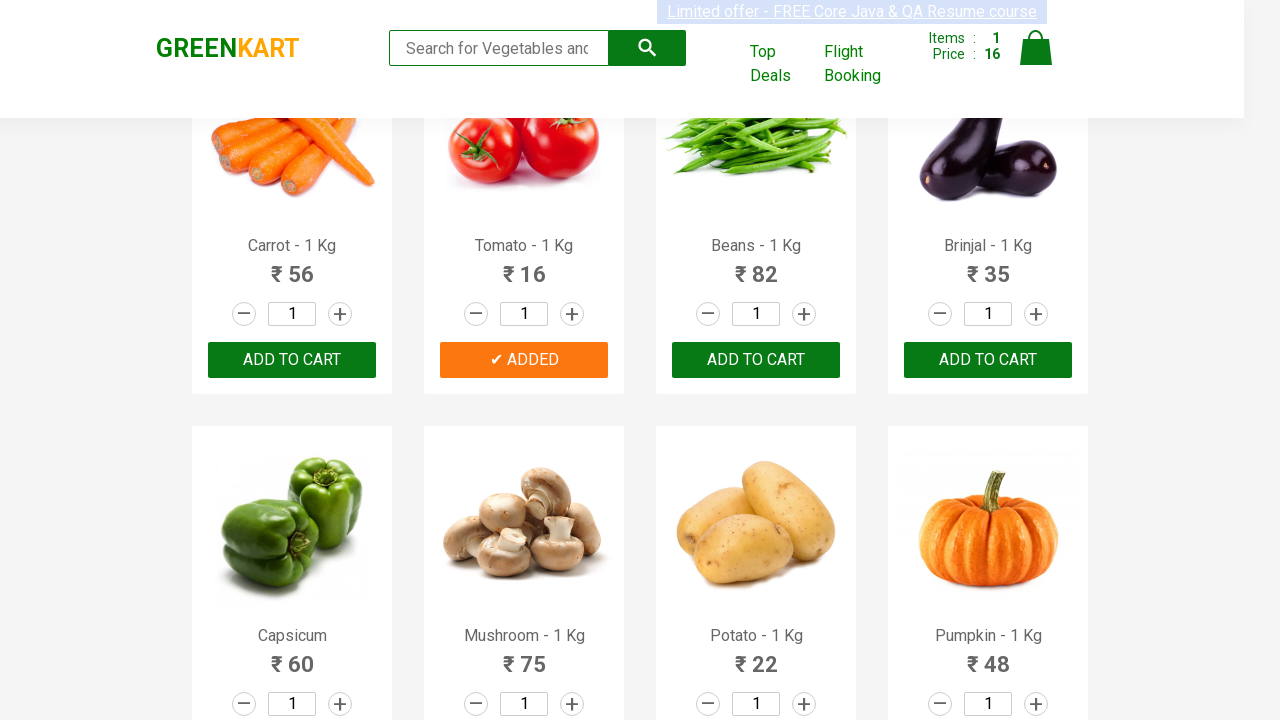

Retrieved product name: Capsicum
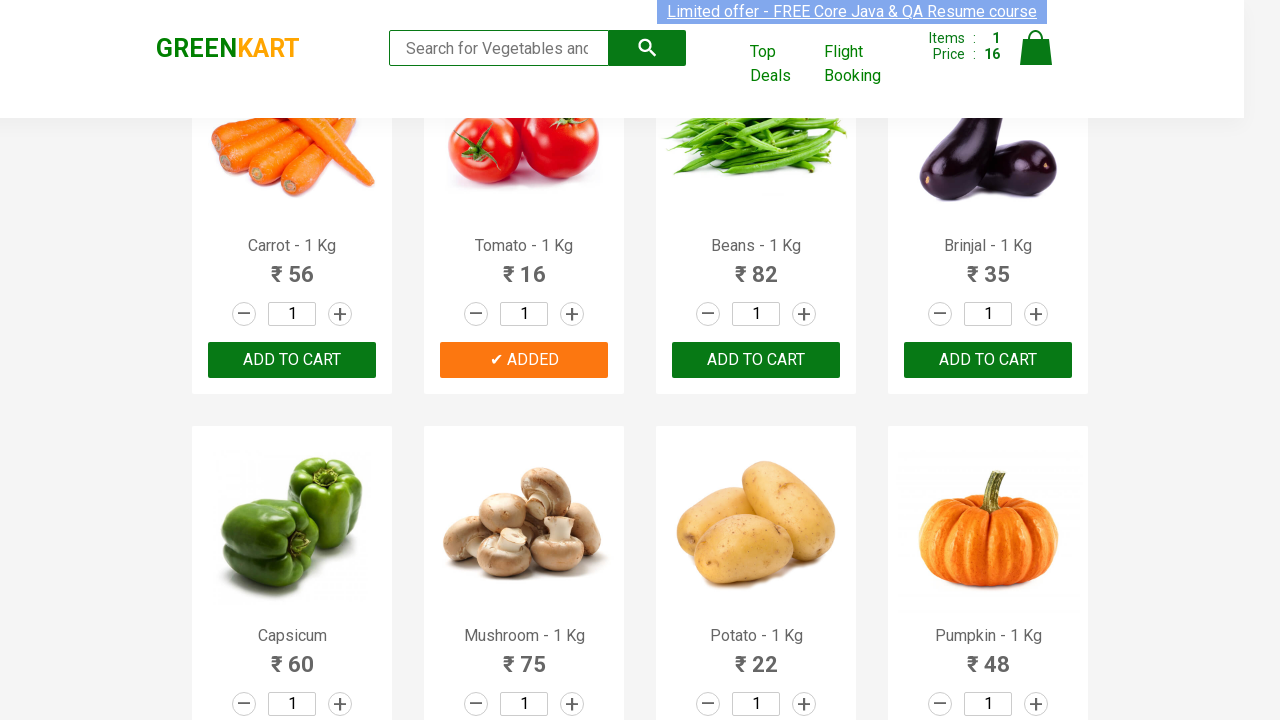

Retrieved product name: Mushroom - 1 Kg
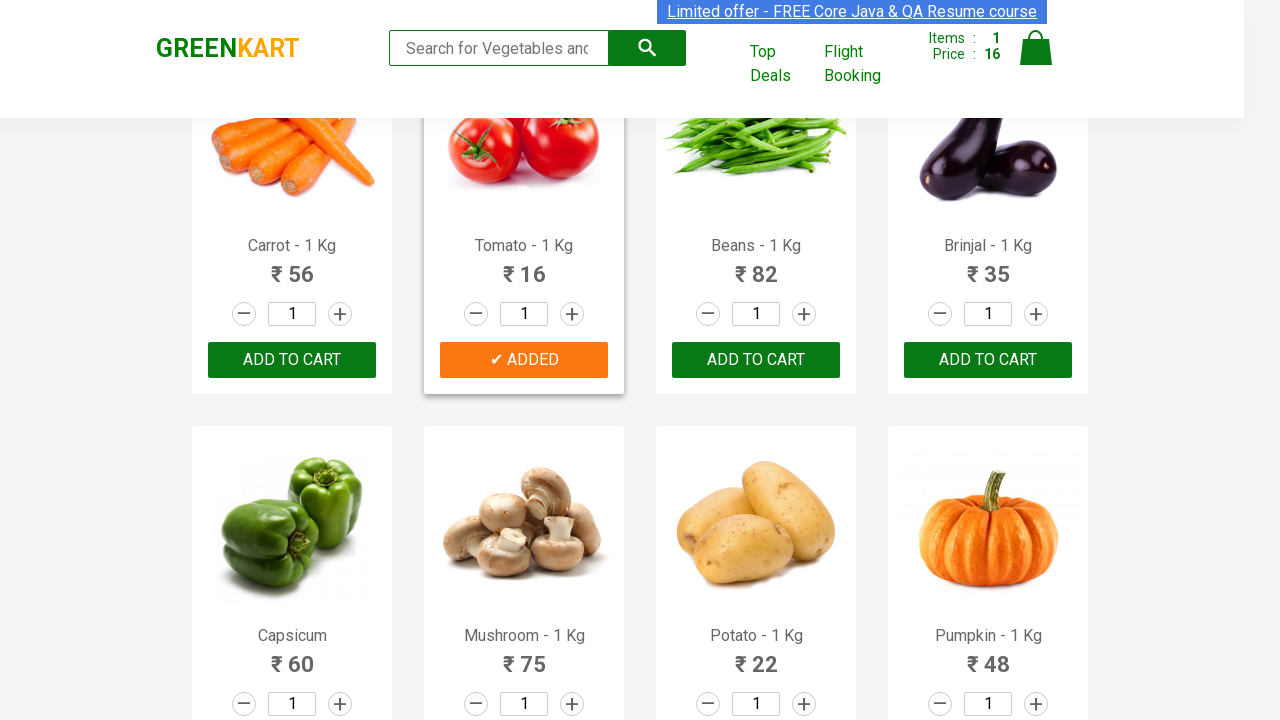

Retrieved product name: Potato - 1 Kg
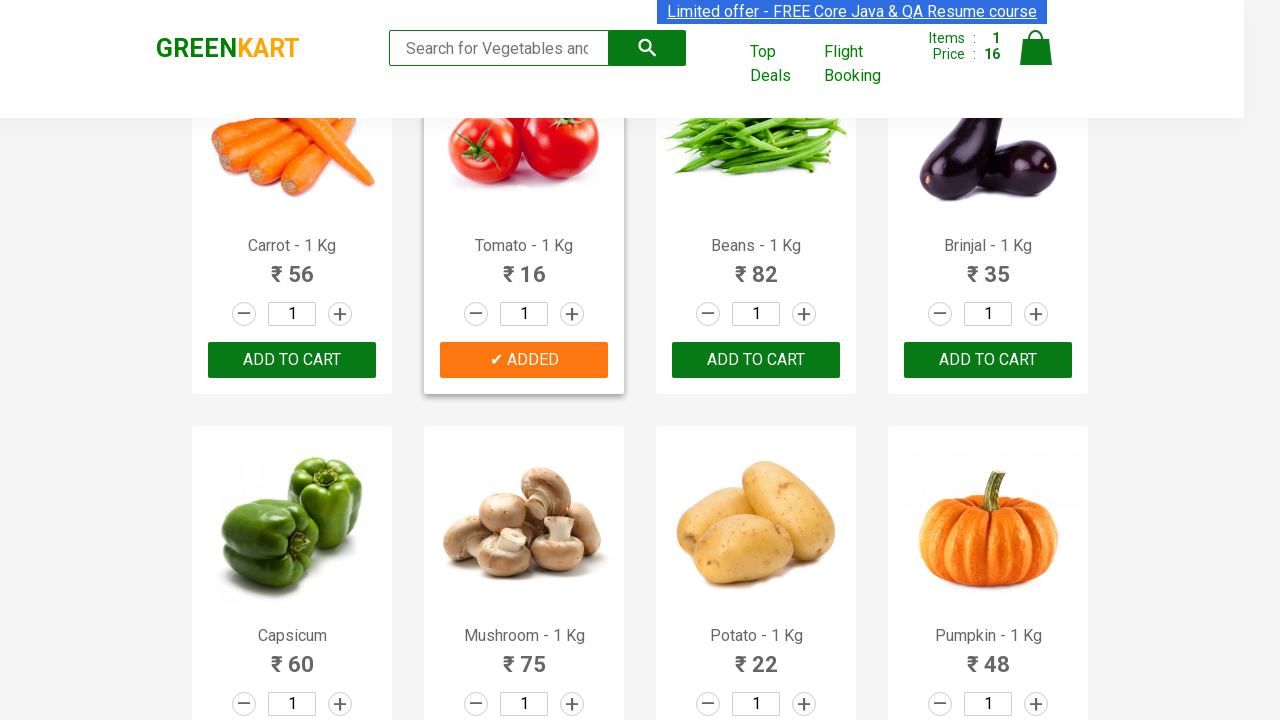

Retrieved product name: Pumpkin - 1 Kg
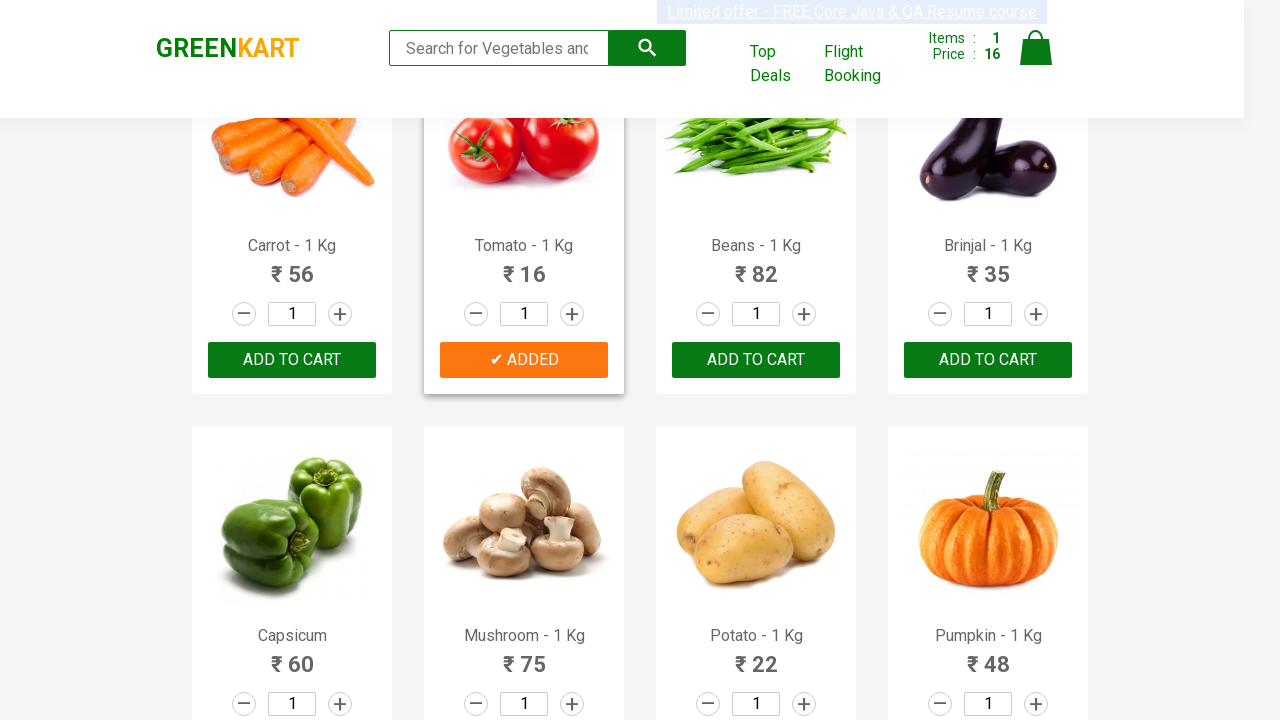

Retrieved product name: Corn - 1 Kg
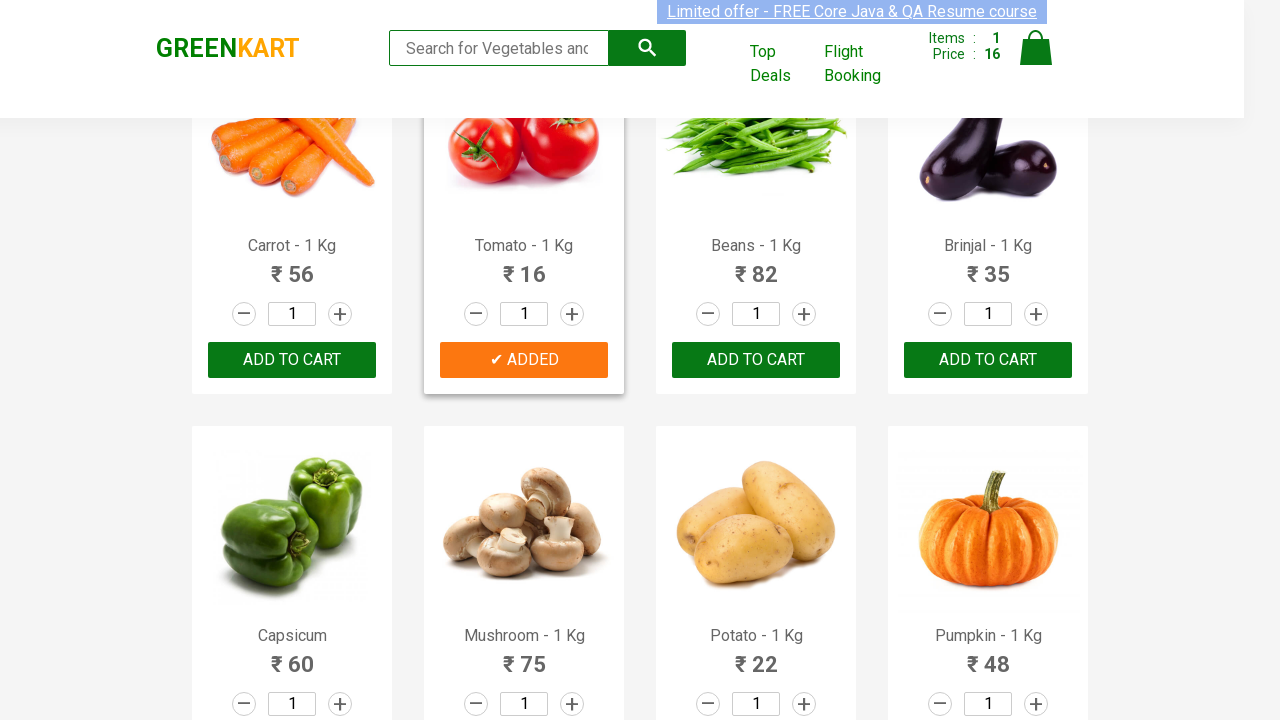

Retrieved product name: Onion - 1 Kg
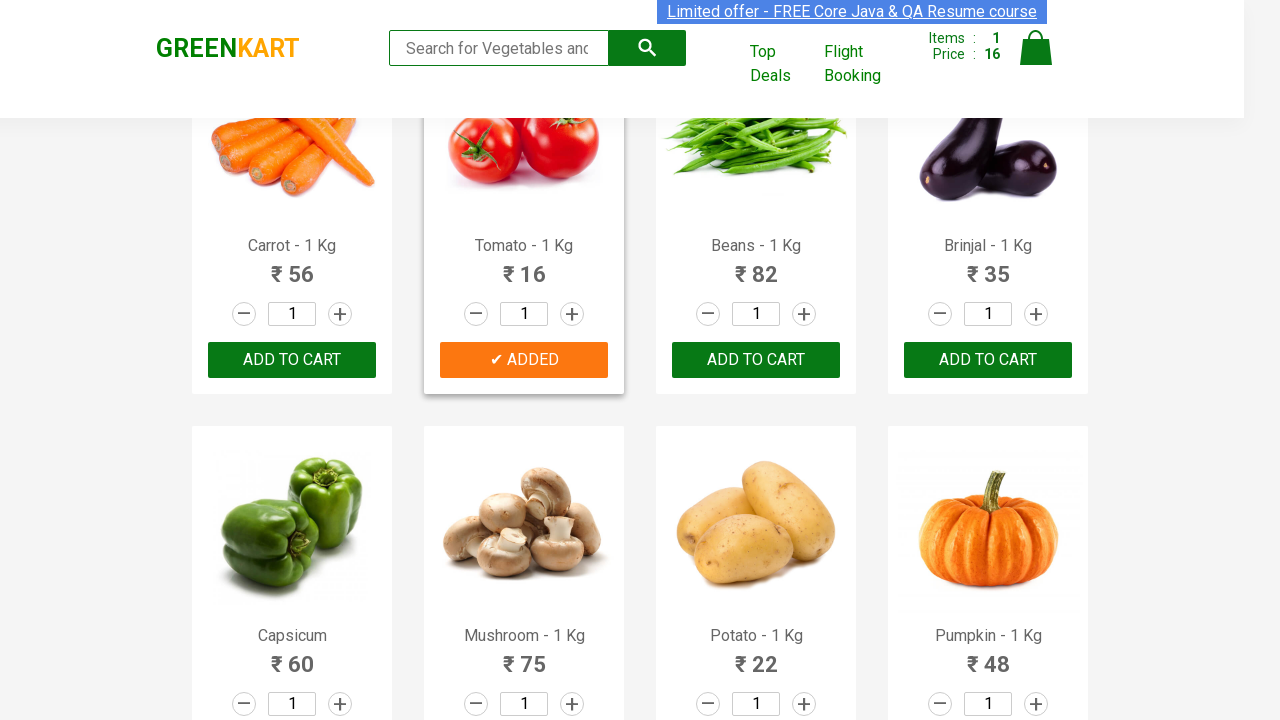

Retrieved product name: Apple - 1 Kg
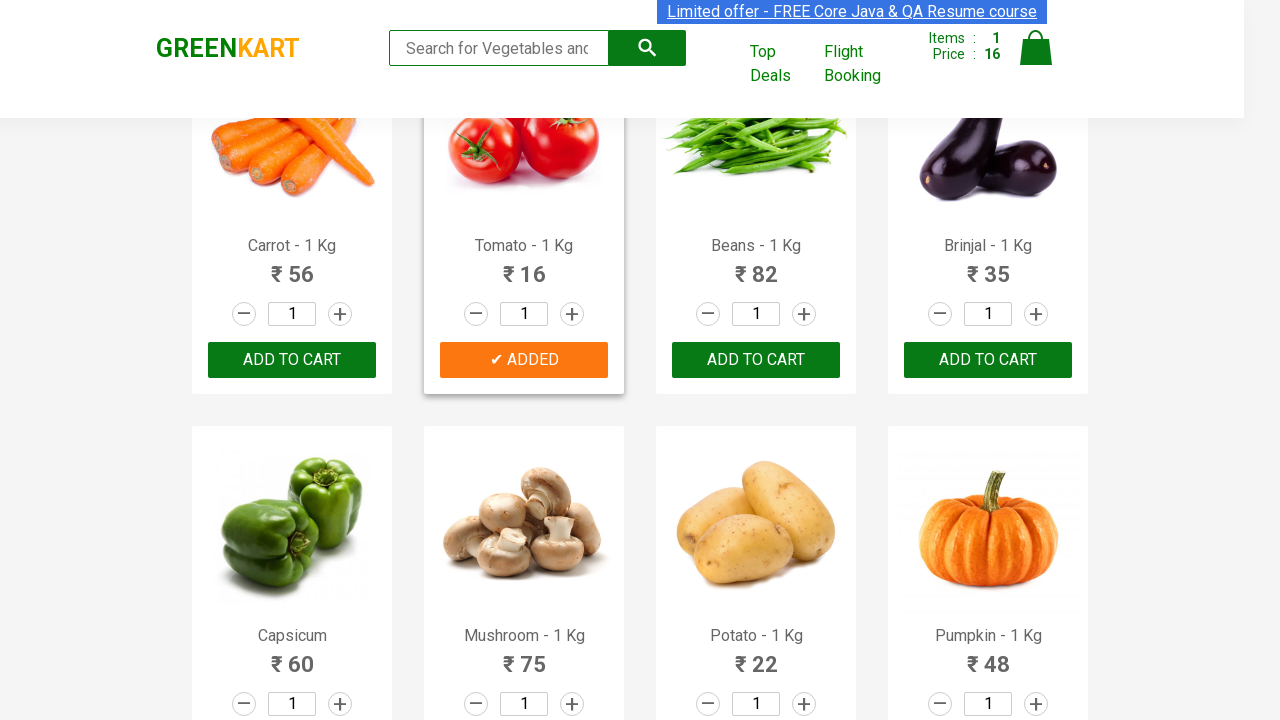

Retrieved product name: Banana - 1 Kg
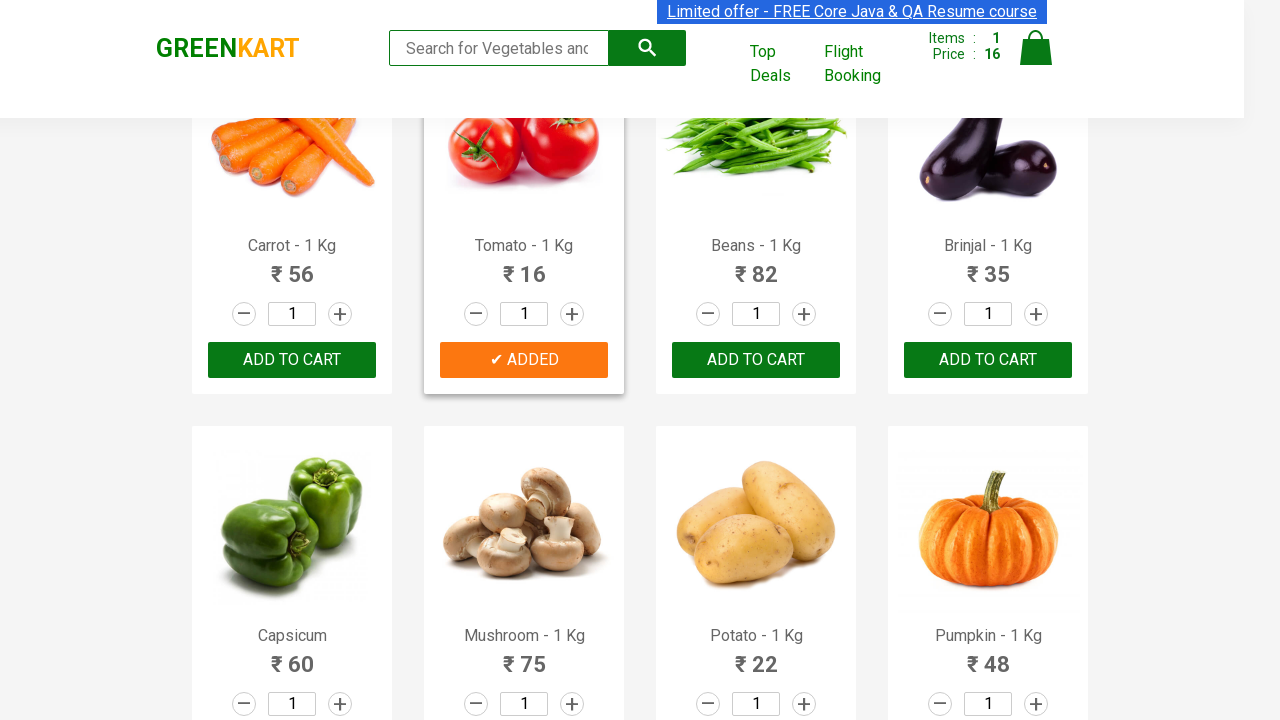

Retrieved product name: Grapes - 1 Kg
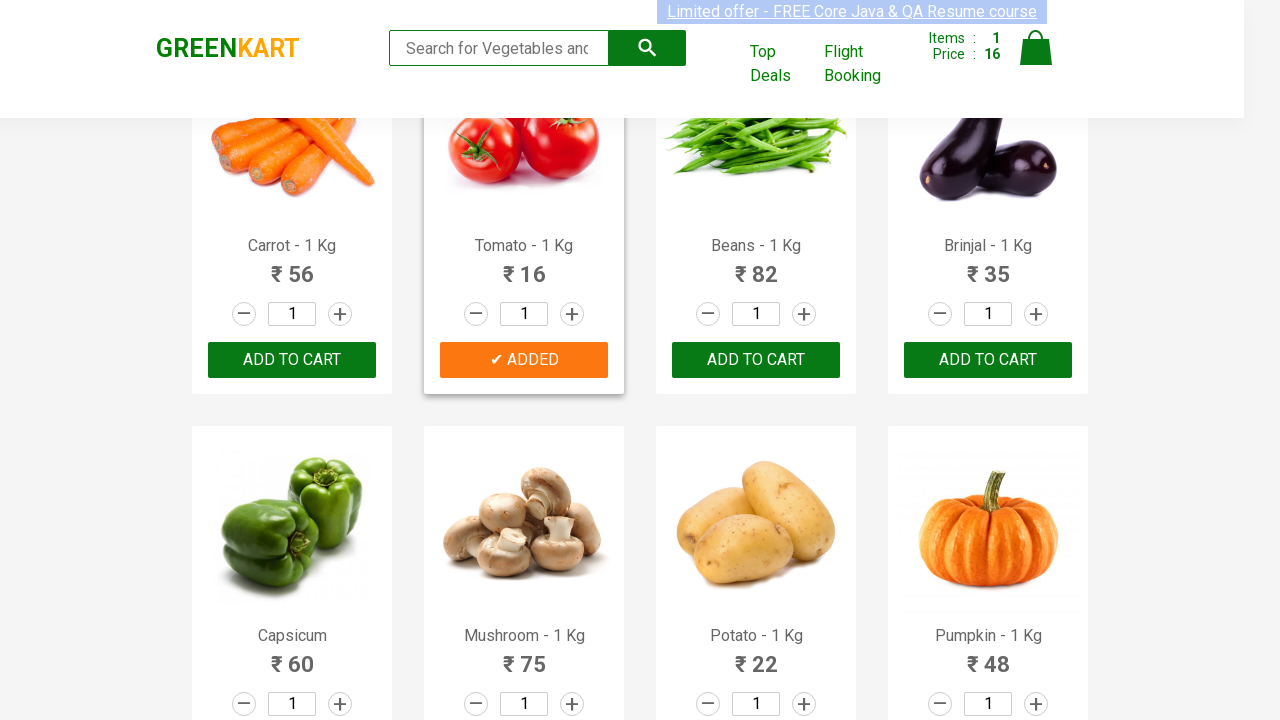

Retrieved product name: Mango - 1 Kg
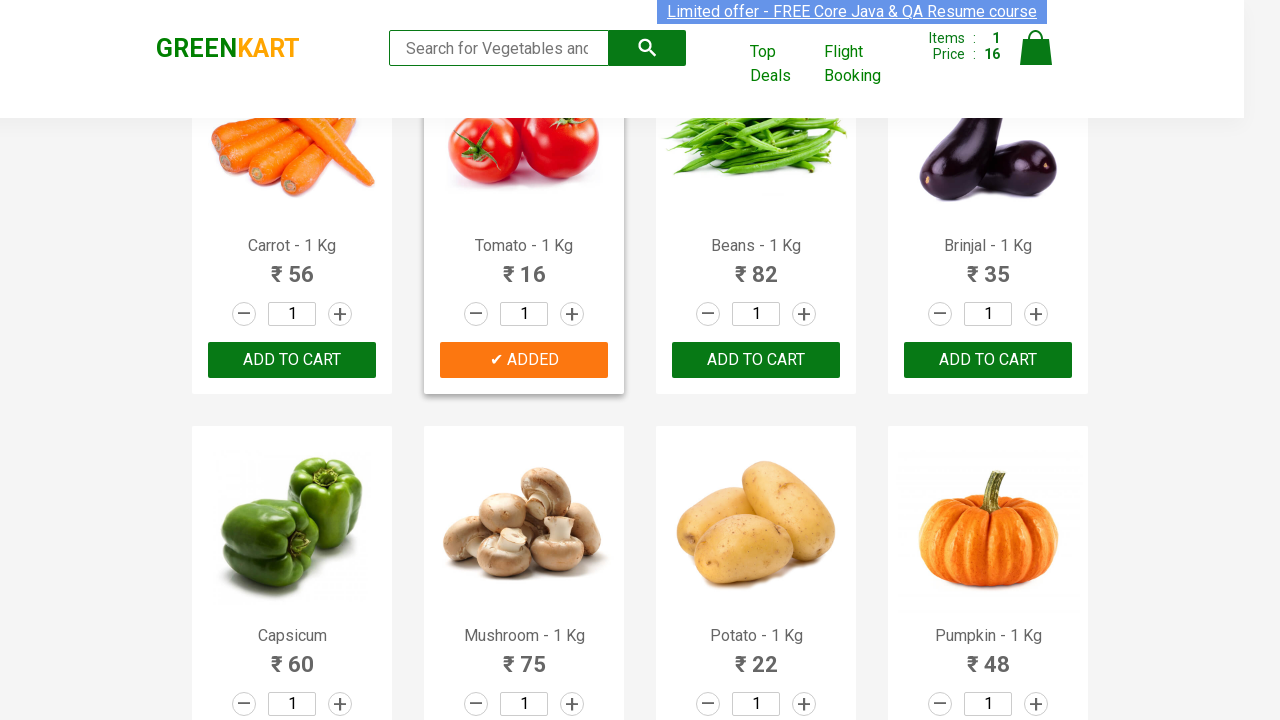

Retrieved product name: Musk Melon - 1 Kg
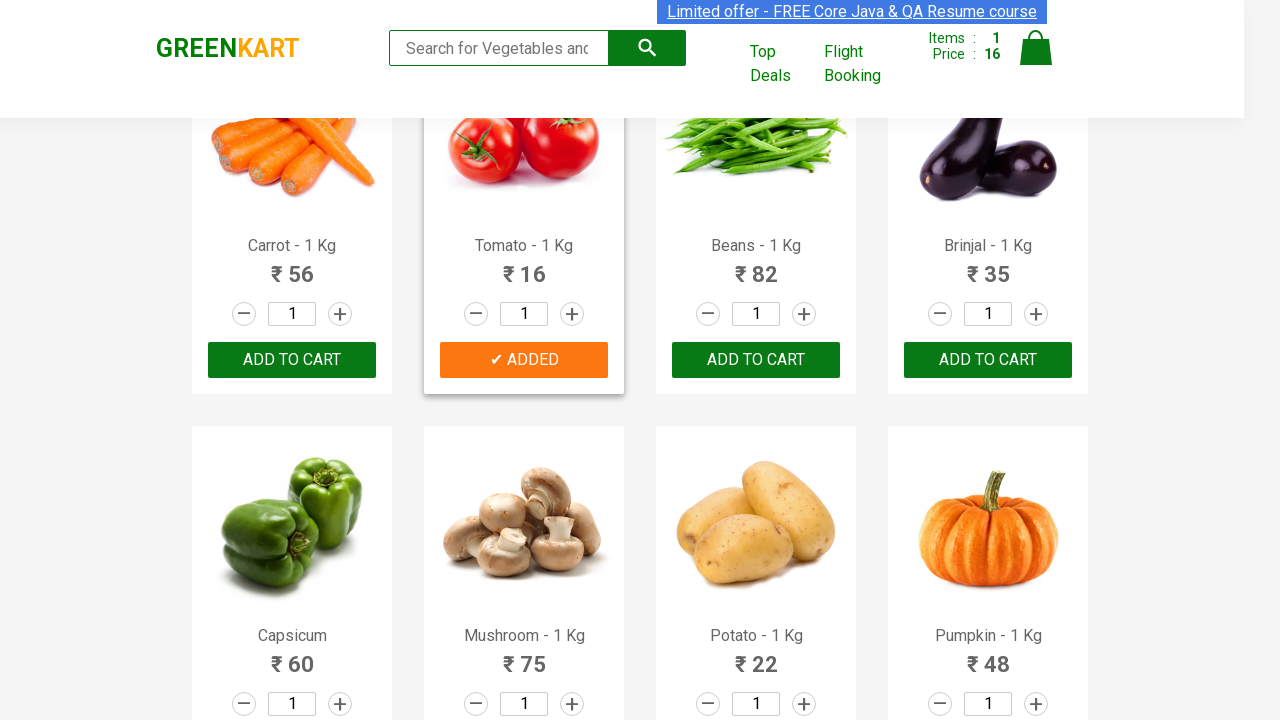

Retrieved product name: Orange - 1 Kg
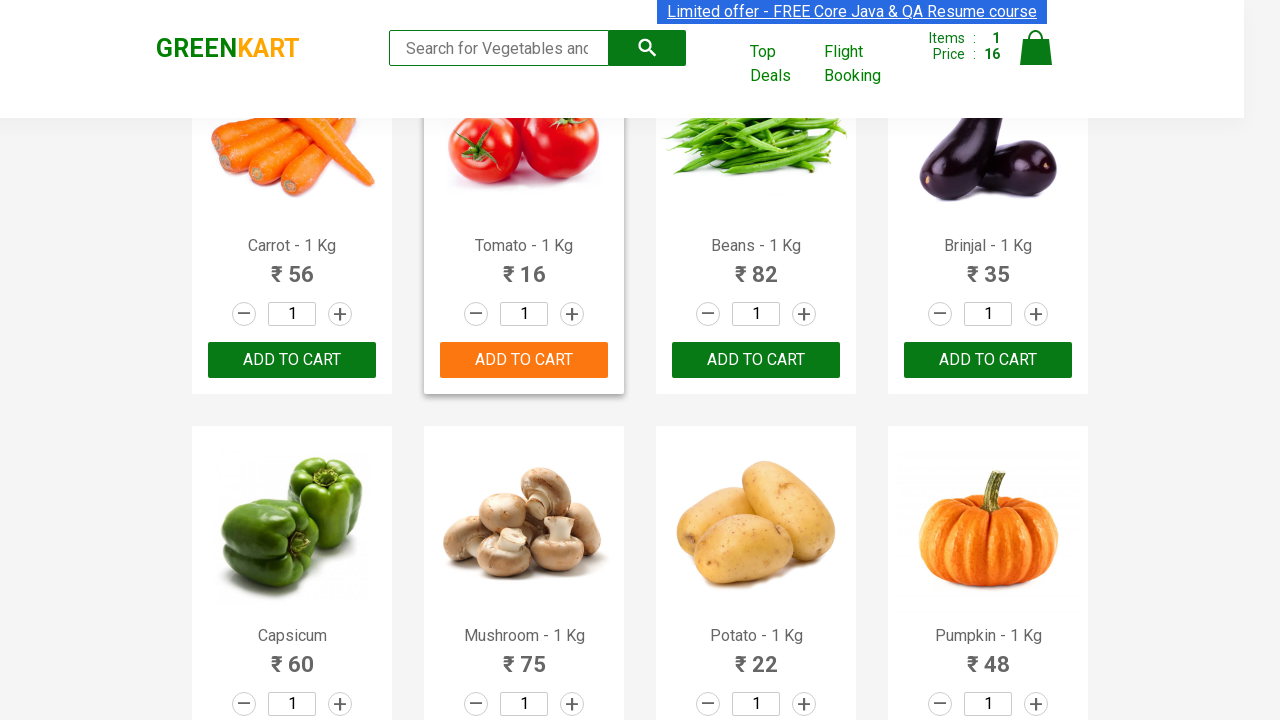

Retrieved product name: Pears - 1 Kg
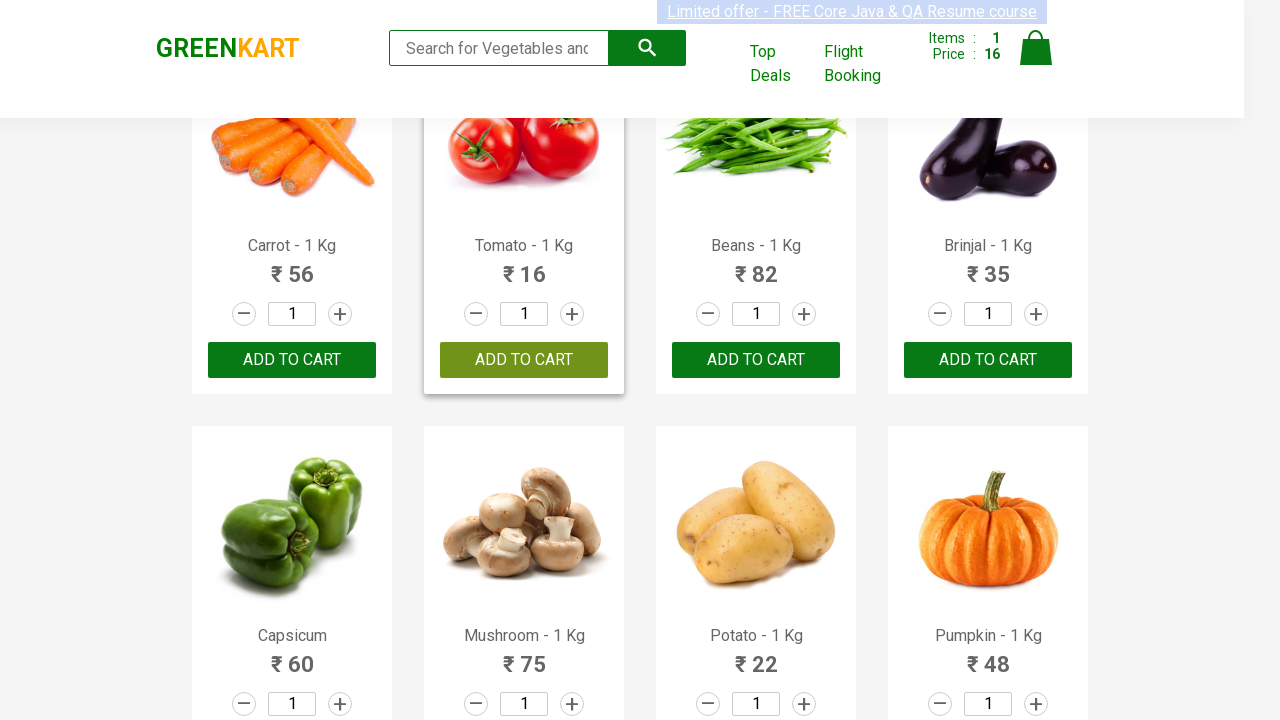

Retrieved product name: Pomegranate - 1 Kg
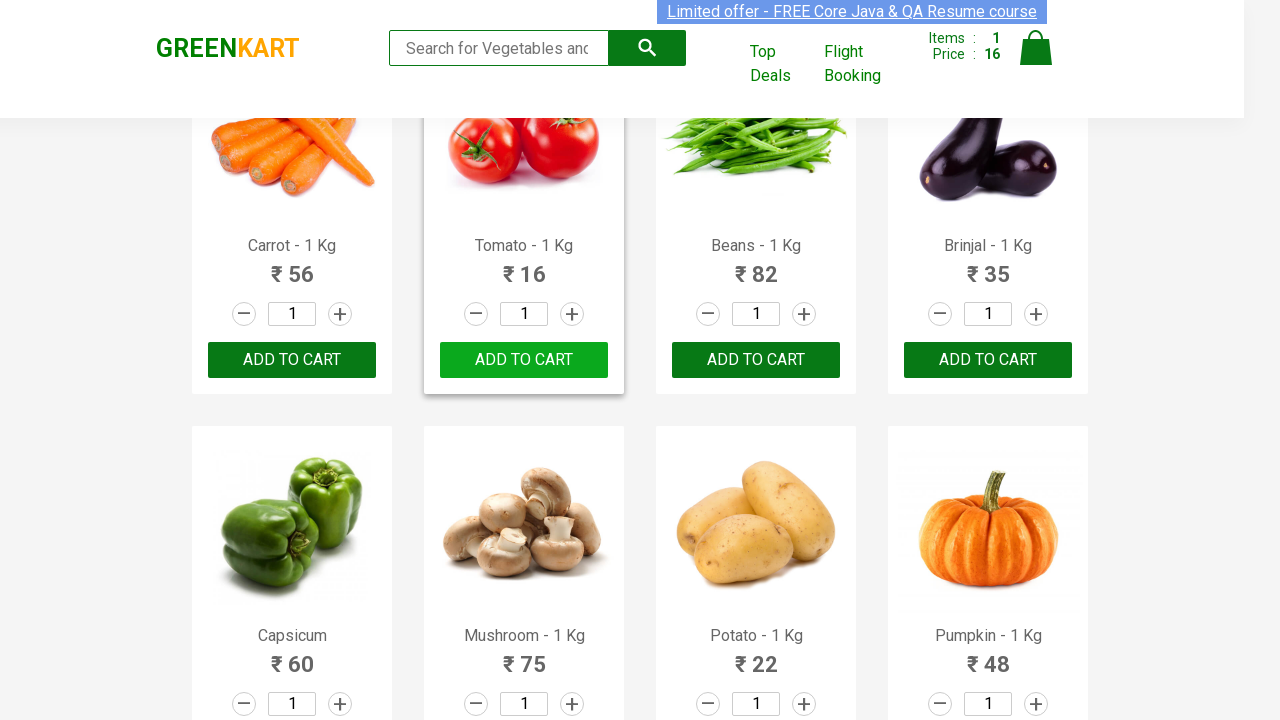

Retrieved product name: Raspberry - 1/4 Kg
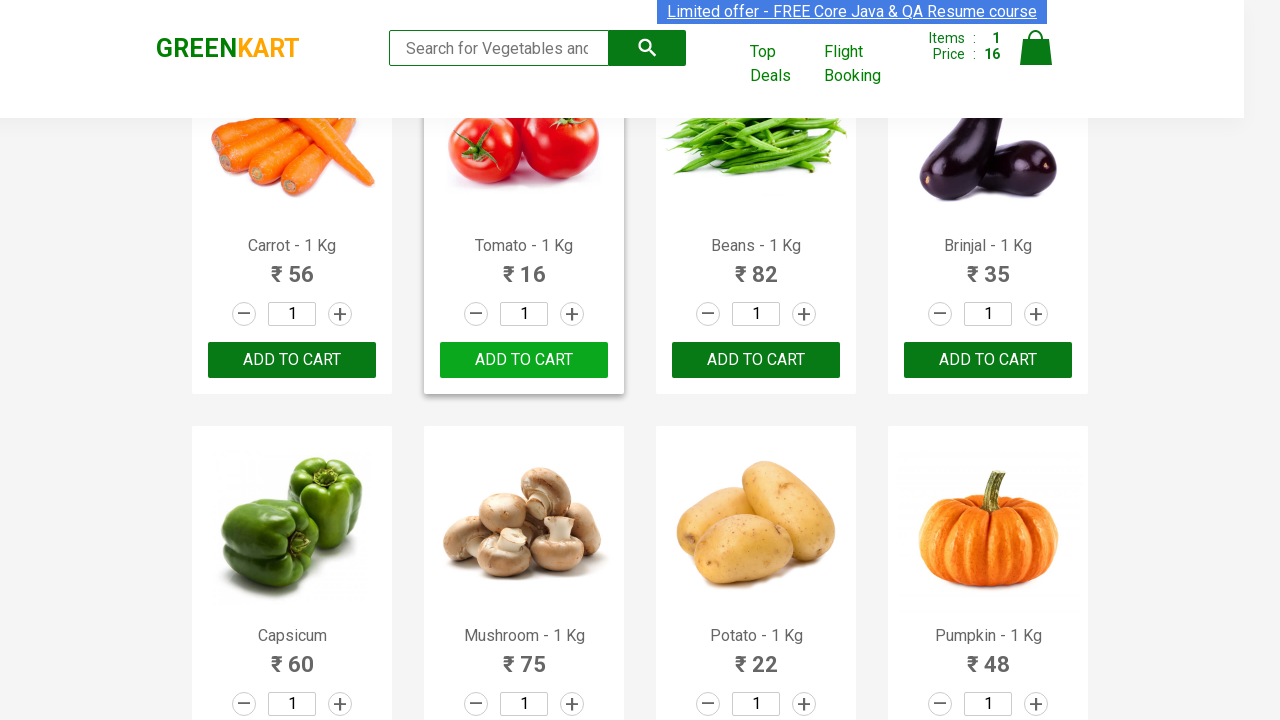

Retrieved product name: Strawberry - 1/4 Kg
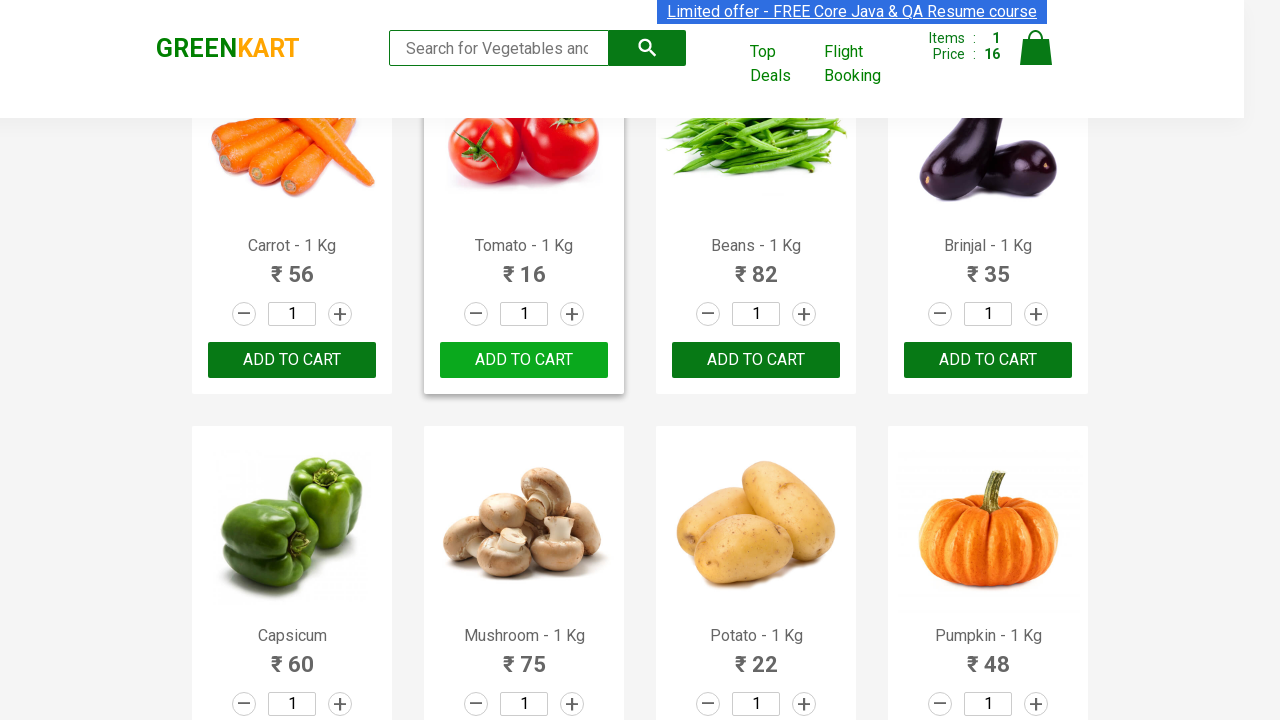

Retrieved product name: Water Melon - 1 Kg
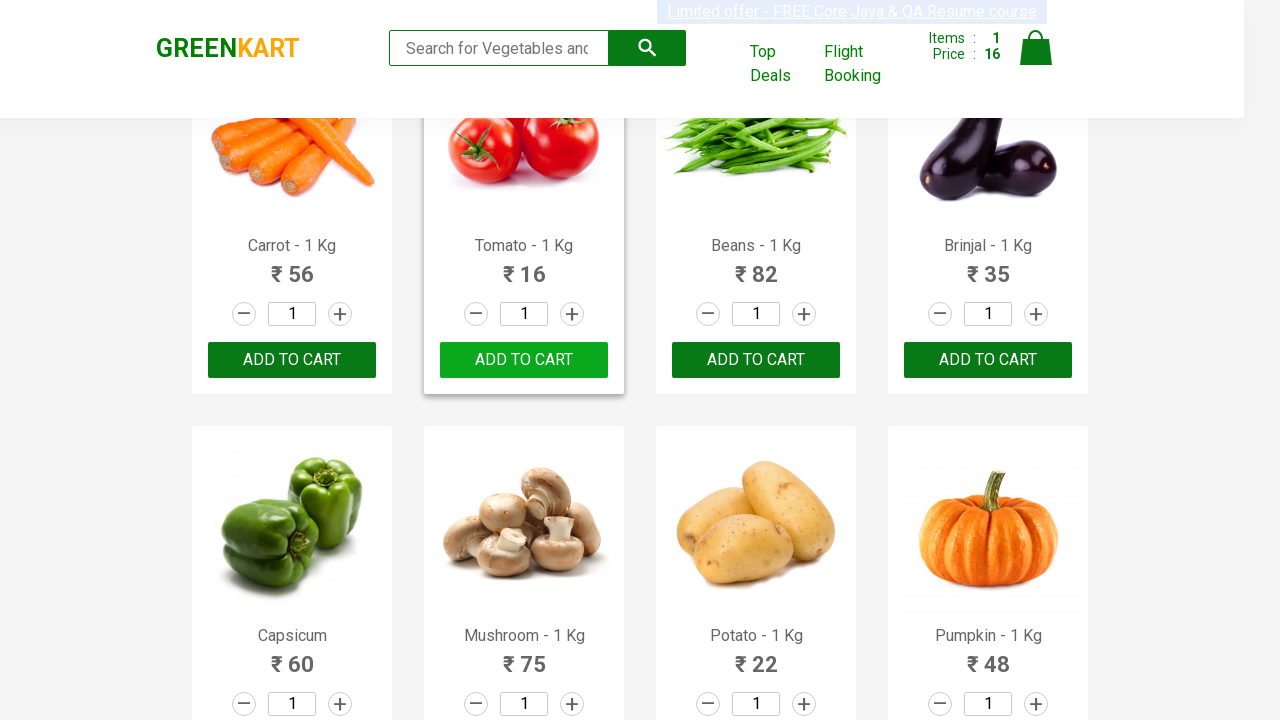

Retrieved product name: Almonds - 1/4 Kg
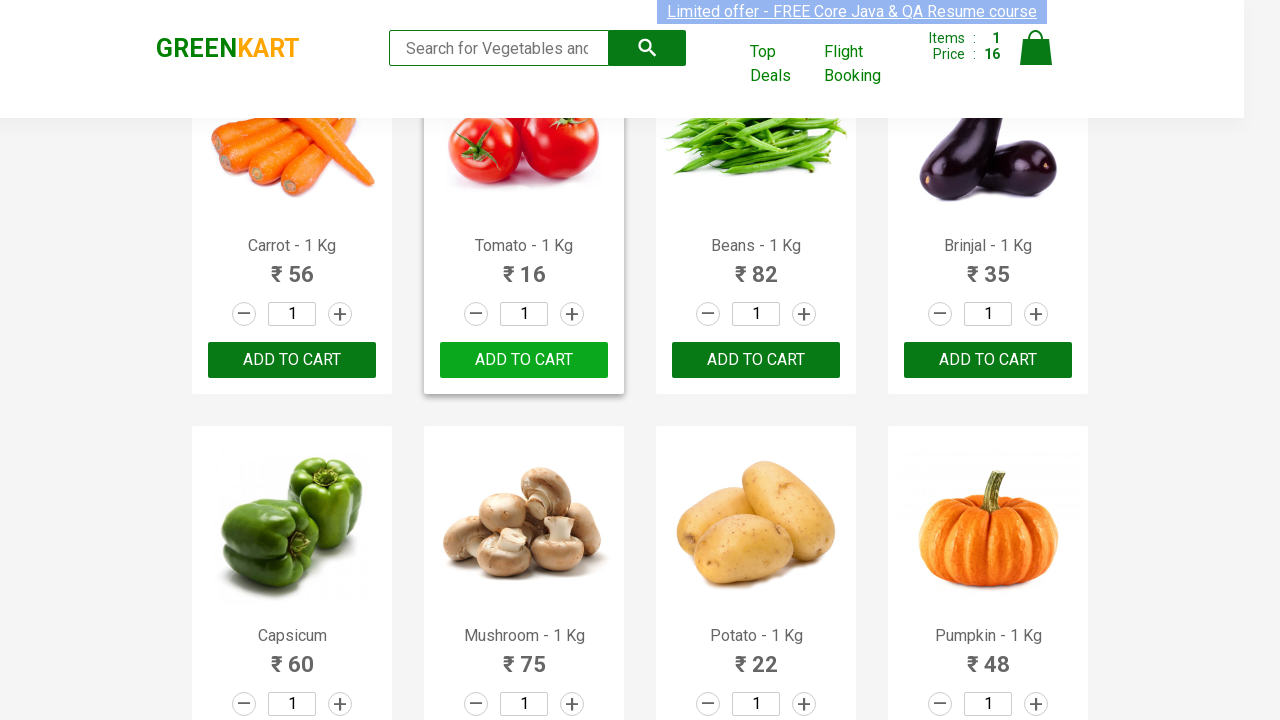

Retrieved product name: Pista - 1/4 Kg
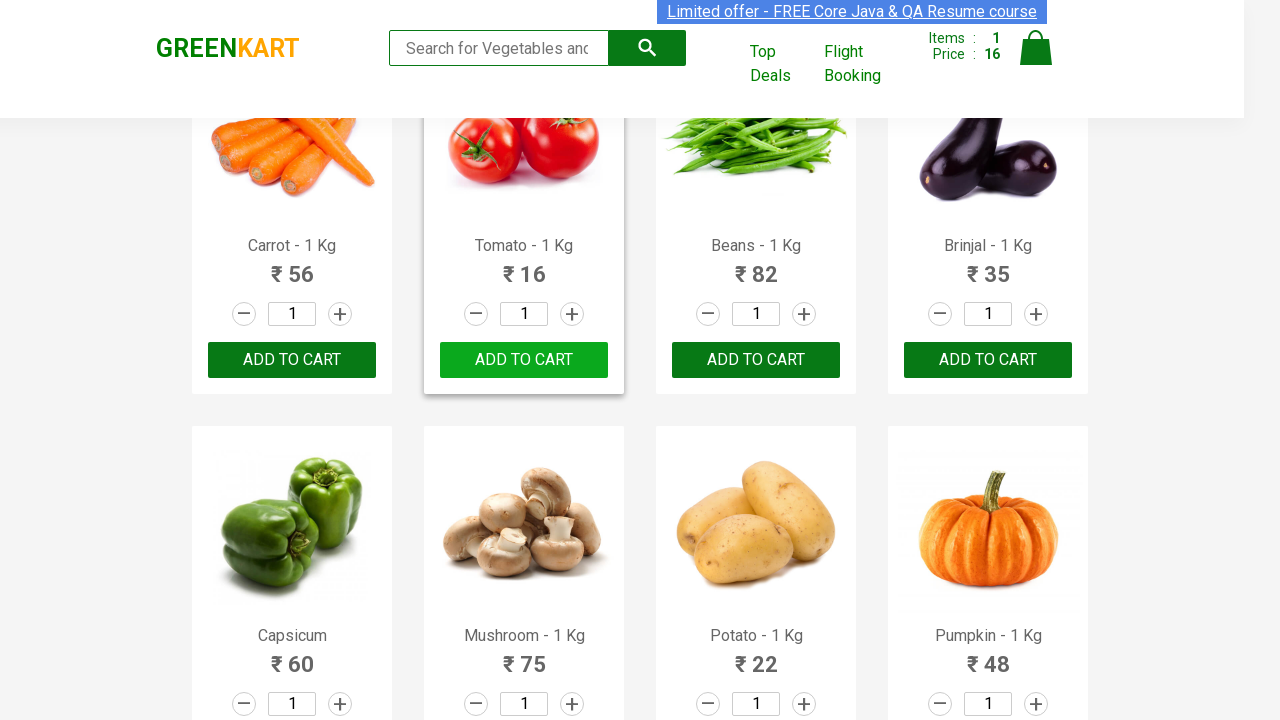

Retrieved product name: Nuts Mixture - 1 Kg
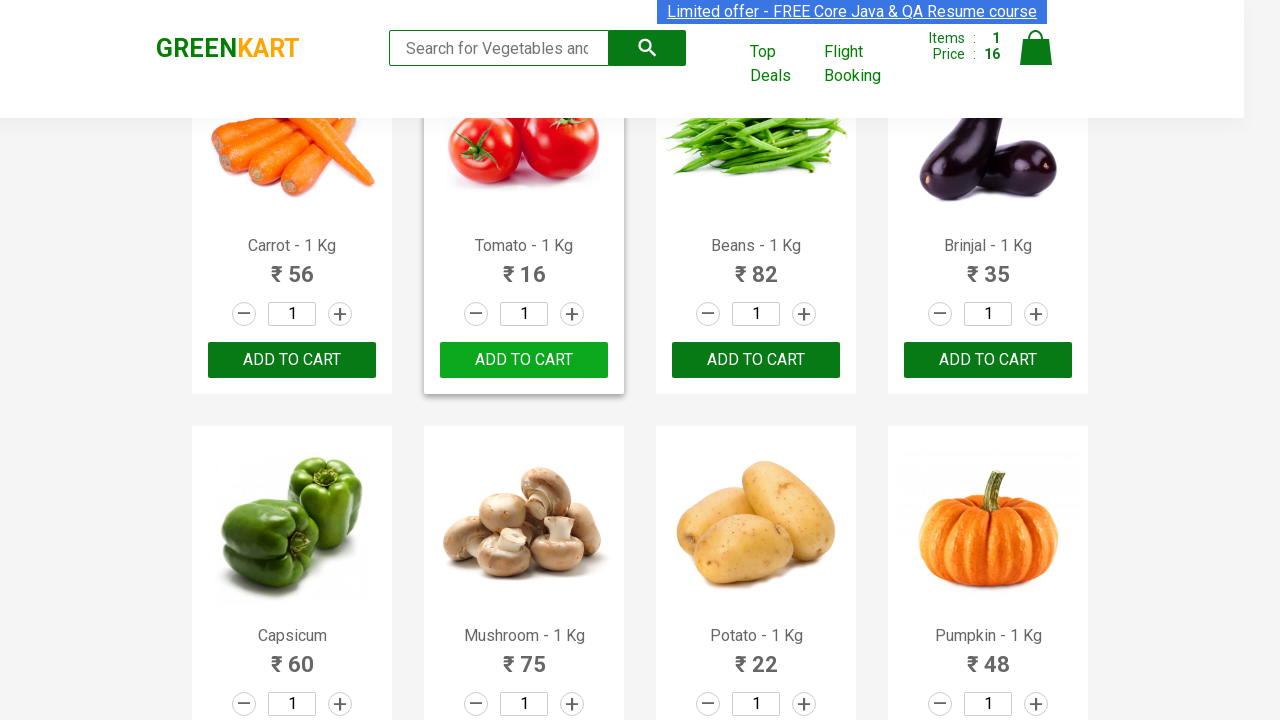

Retrieved product name: Cashews - 1 Kg
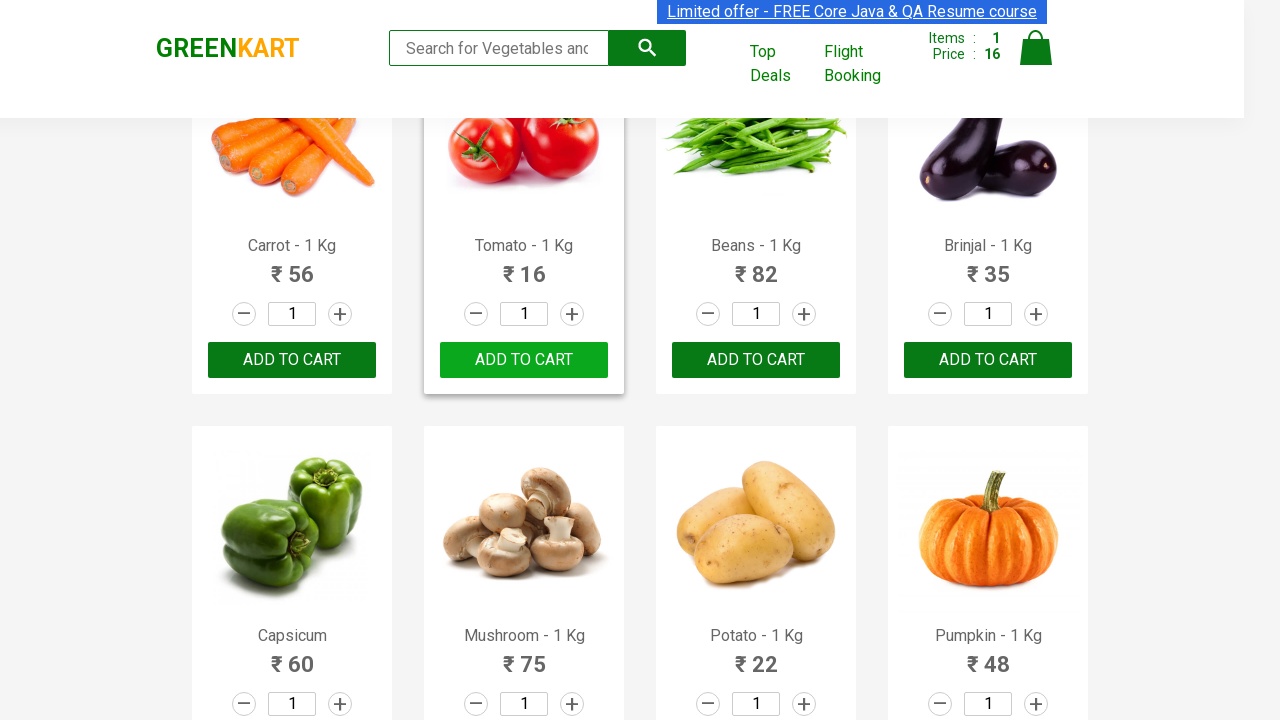

Retrieved product name: Walnuts - 1/4 Kg
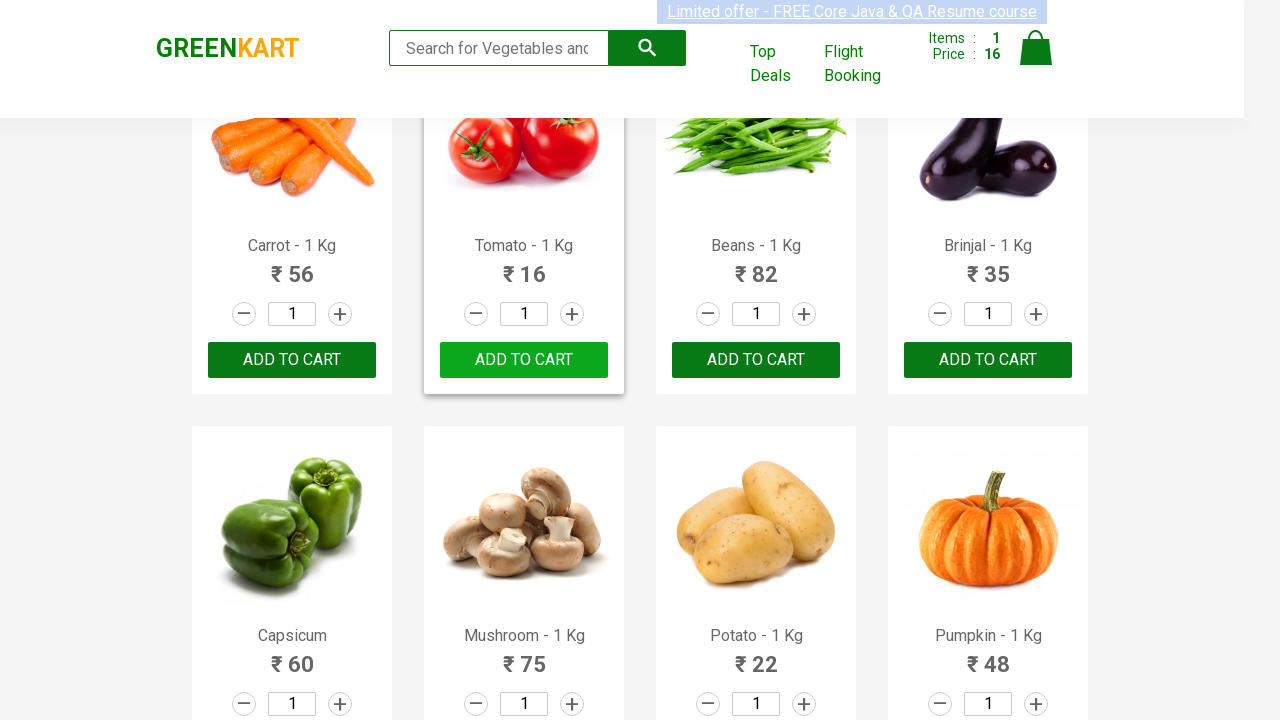

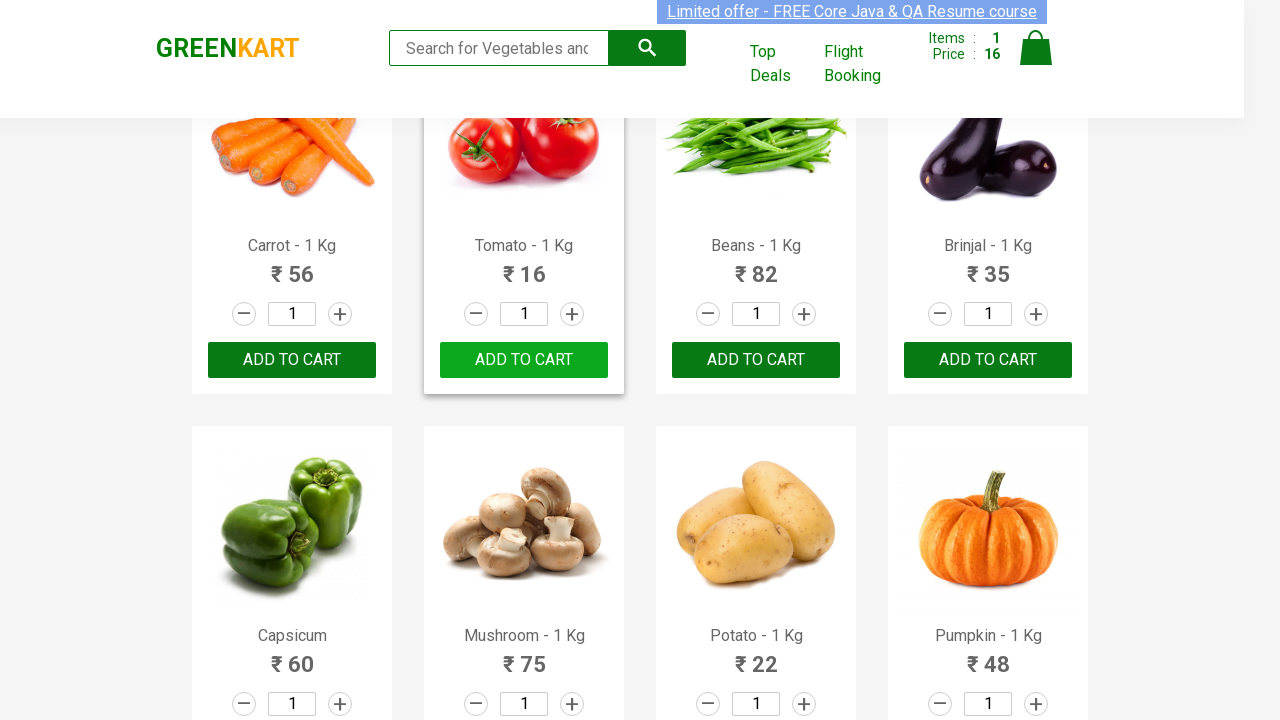